Tests double-click functionality on W3Schools by switching to an iframe, double-clicking on text, and verifying the text color changes to red

Starting URL: https://www.w3schools.com/tags/tryit.asp?filename=tryhtml5_ev_ondblclick2

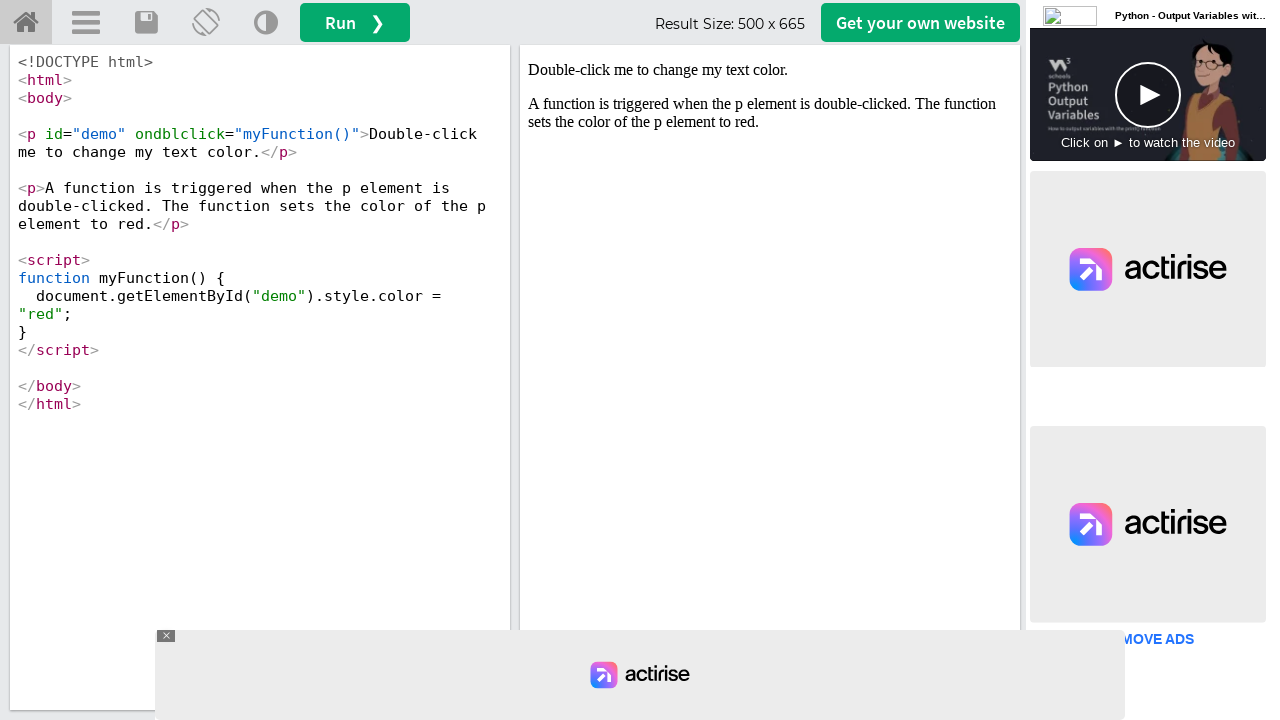

Located iframe with id 'iframeResult'
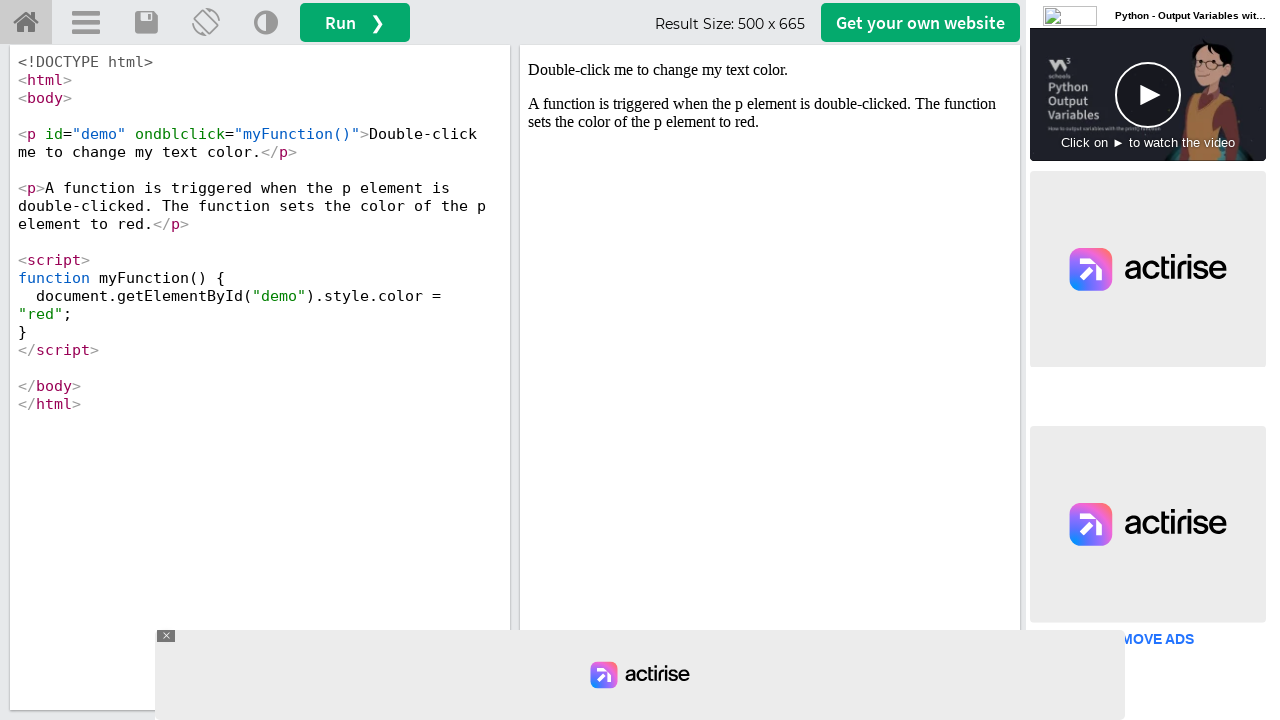

Double-clicked on the demo text element at (770, 70) on #iframeResult >> internal:control=enter-frame >> #demo
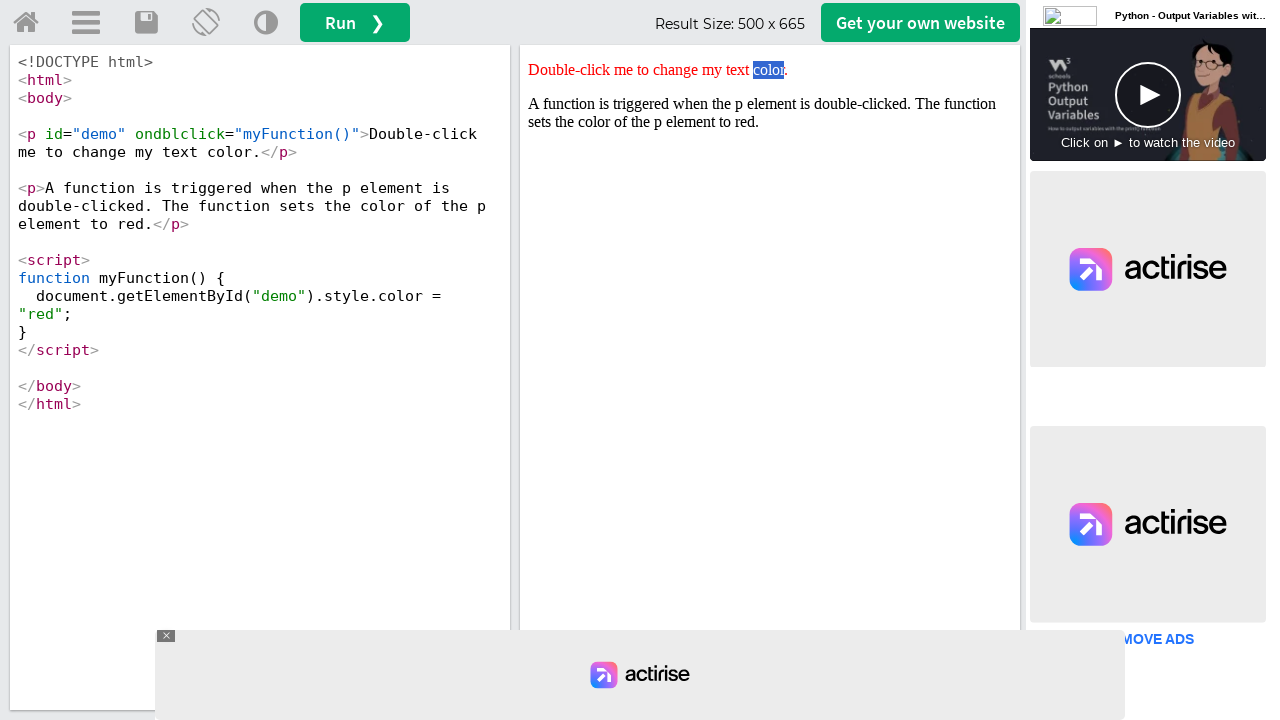

Retrieved style attribute from demo element
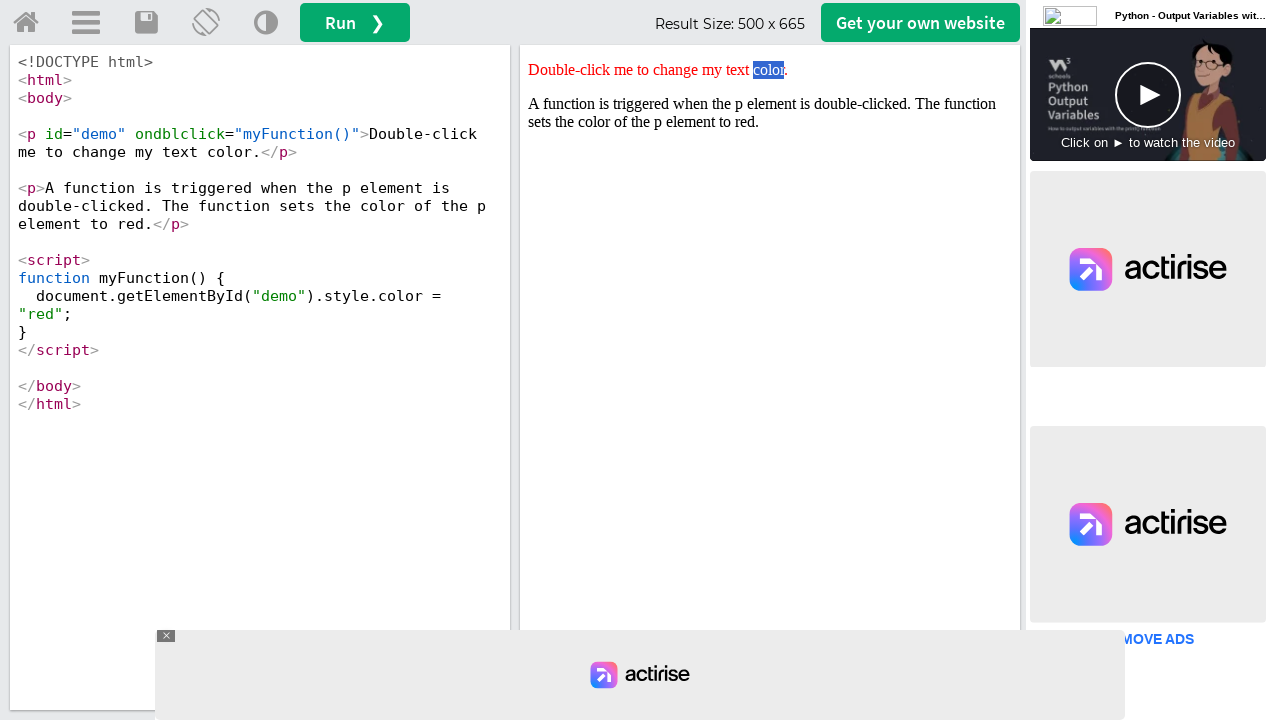

Verified that text color changed to red
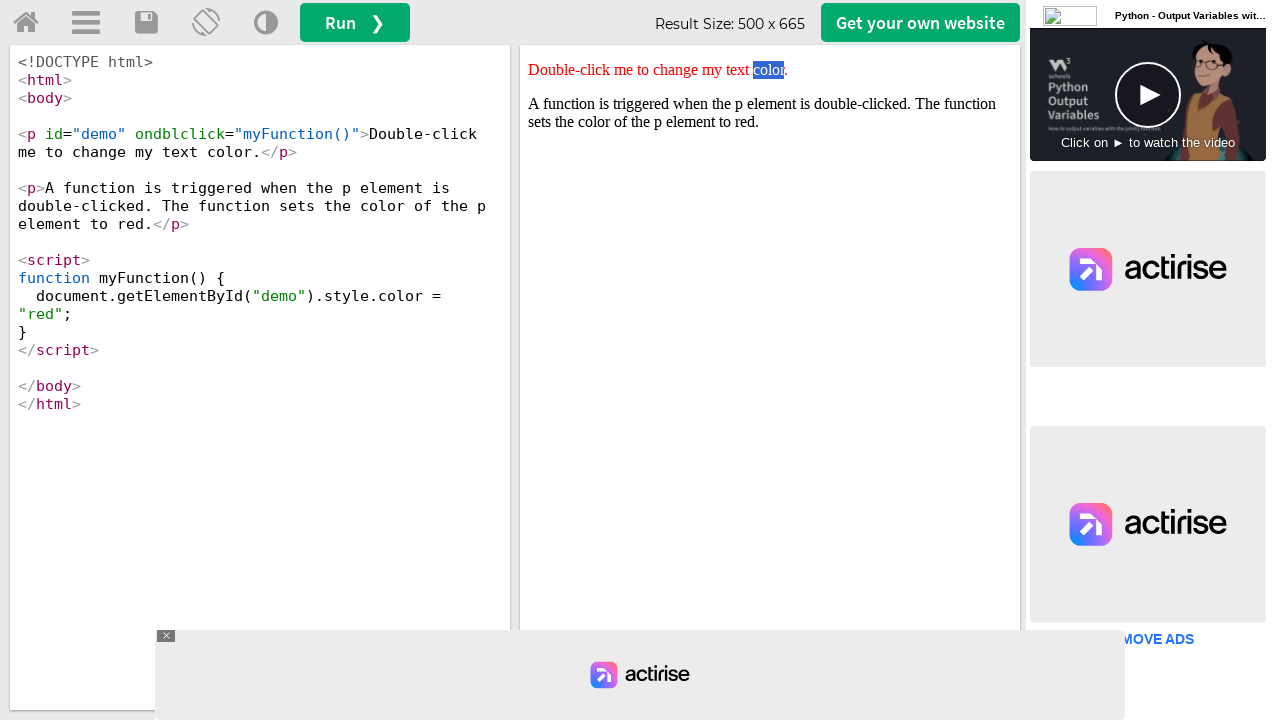

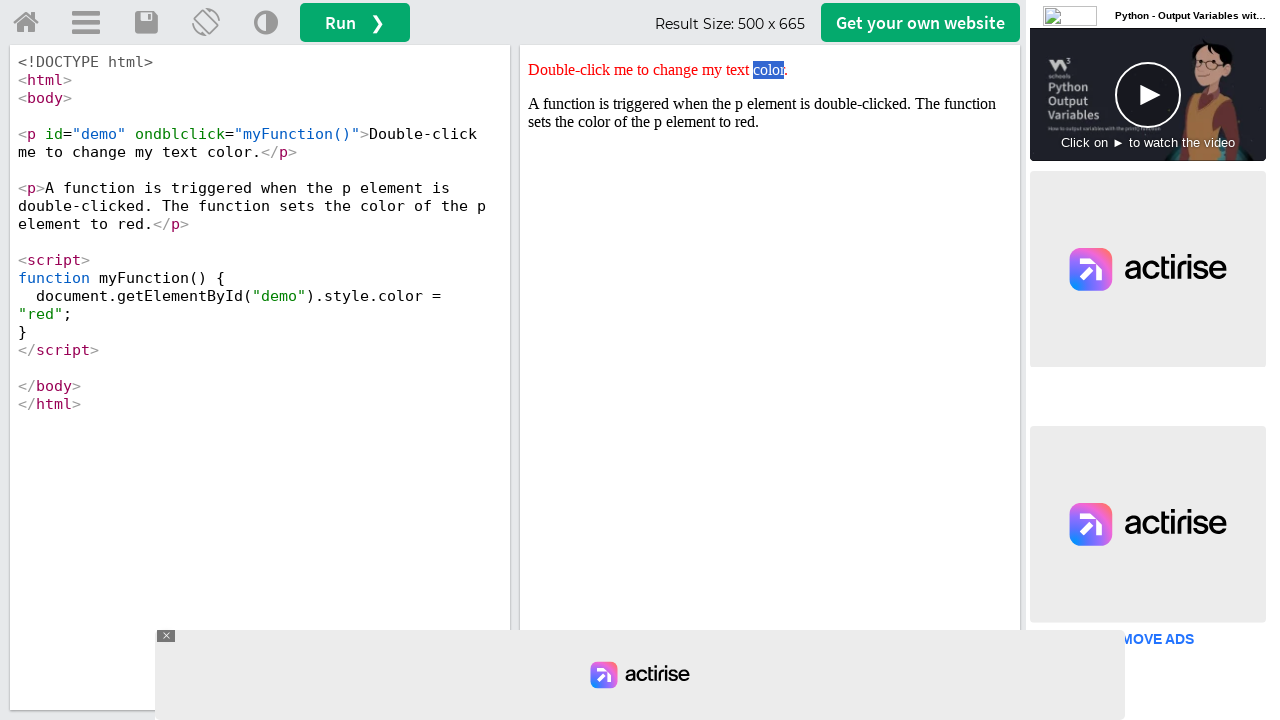